Tests the text box form on DemoQA by filling in full name, email, current address, and permanent address fields, then submitting the form and verifying the output displays correctly.

Starting URL: https://demoqa.com/text-box

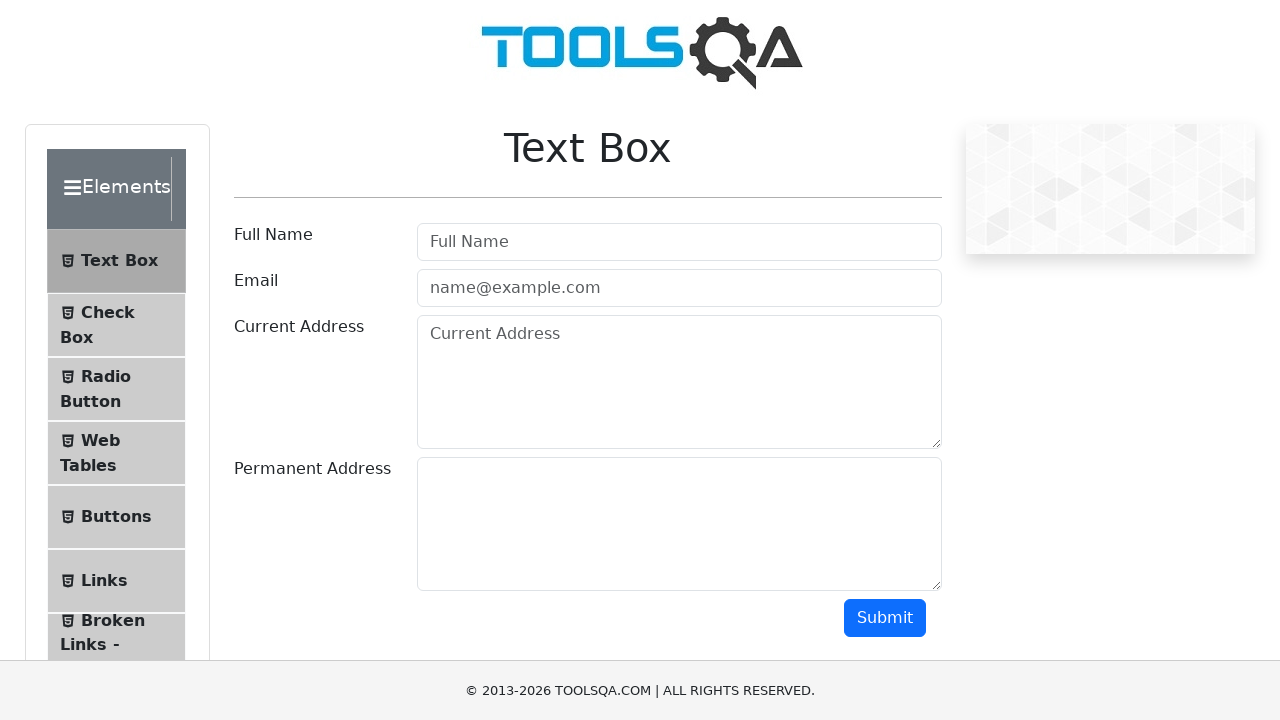

Filled full name field with 'MyNameIs' on #userName
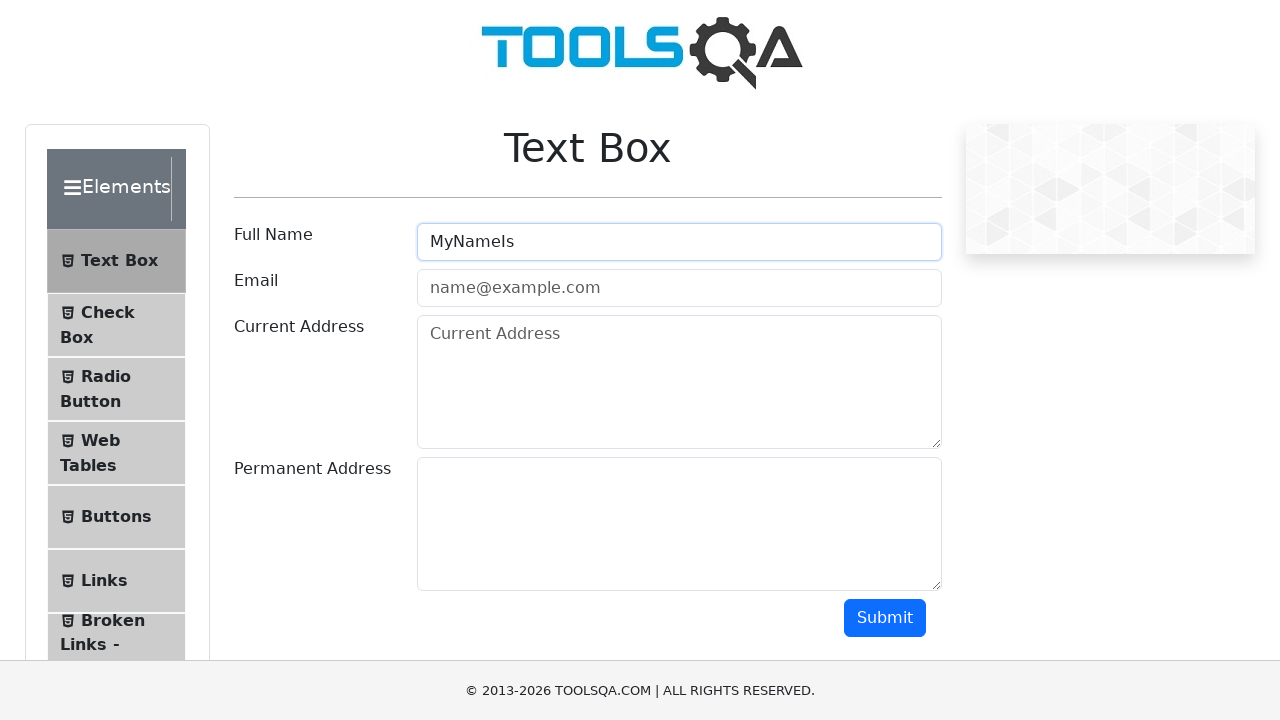

Filled email field with 'test@test.com' on #userEmail
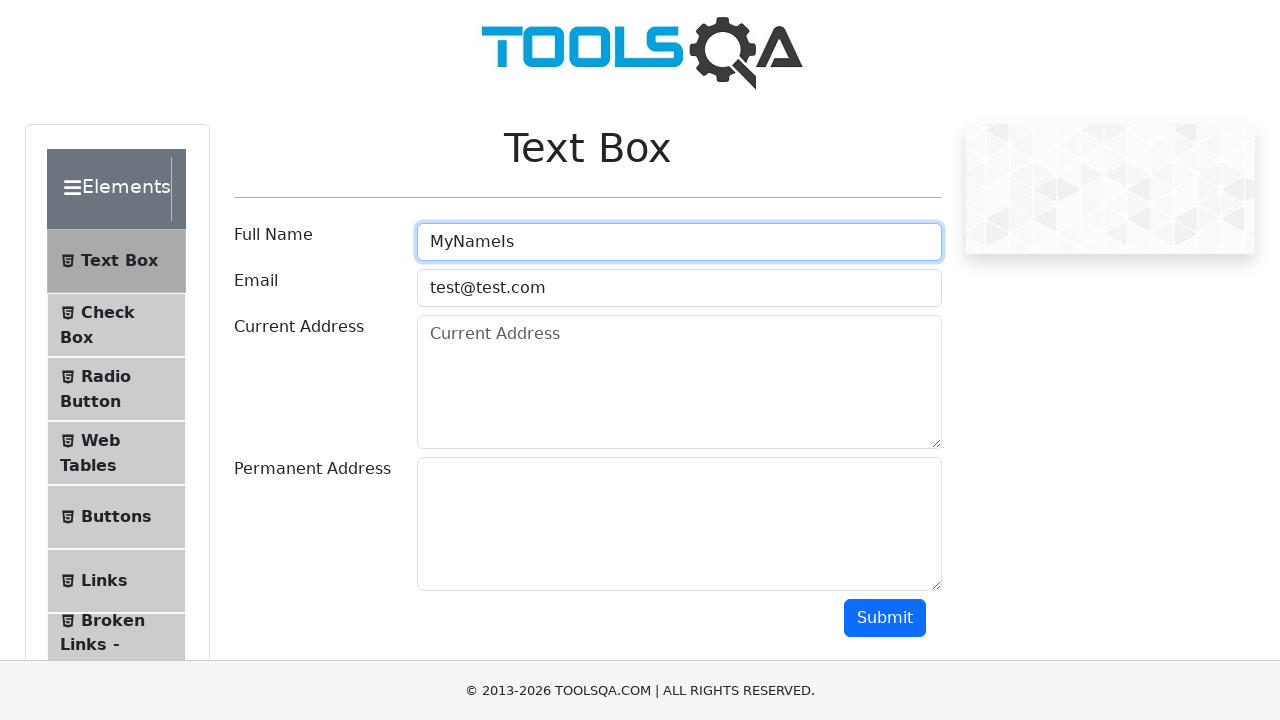

Filled current address field with 'Spoon street 98, London, United Kingdom' on #currentAddress
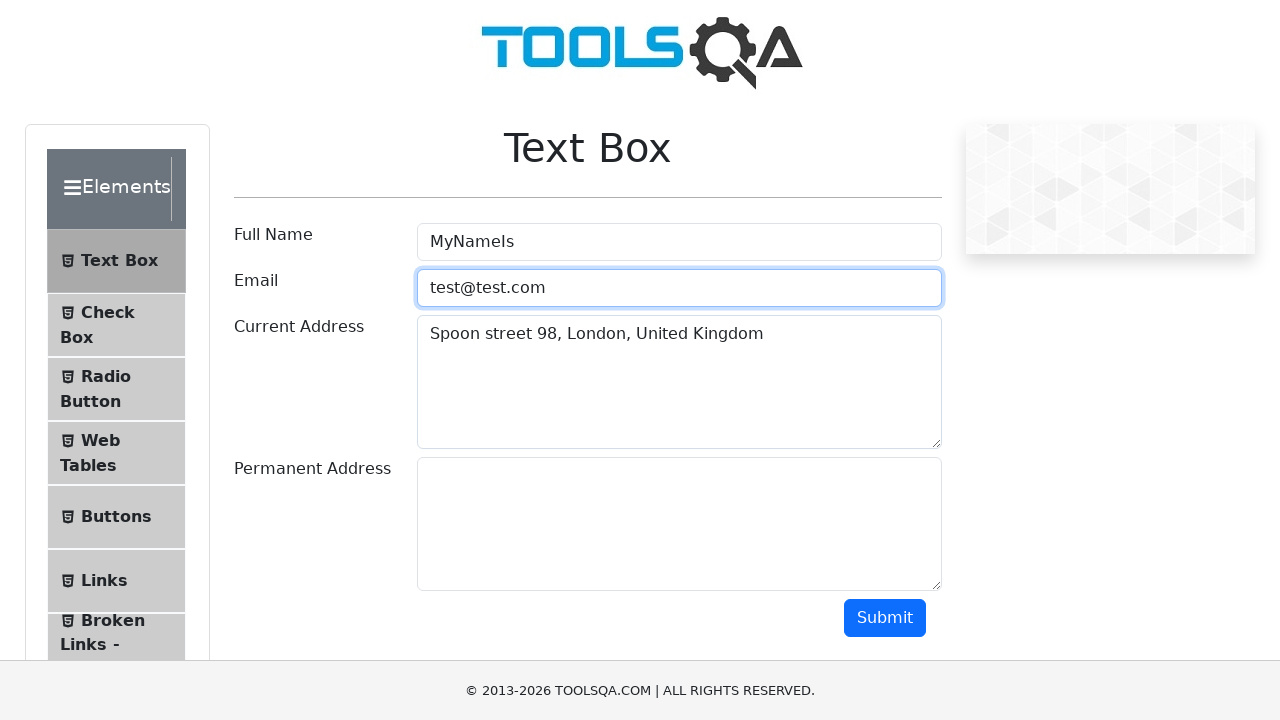

Filled permanent address field with '350 Lincoln Ave, San Jose, CA 95126, USA' on #permanentAddress
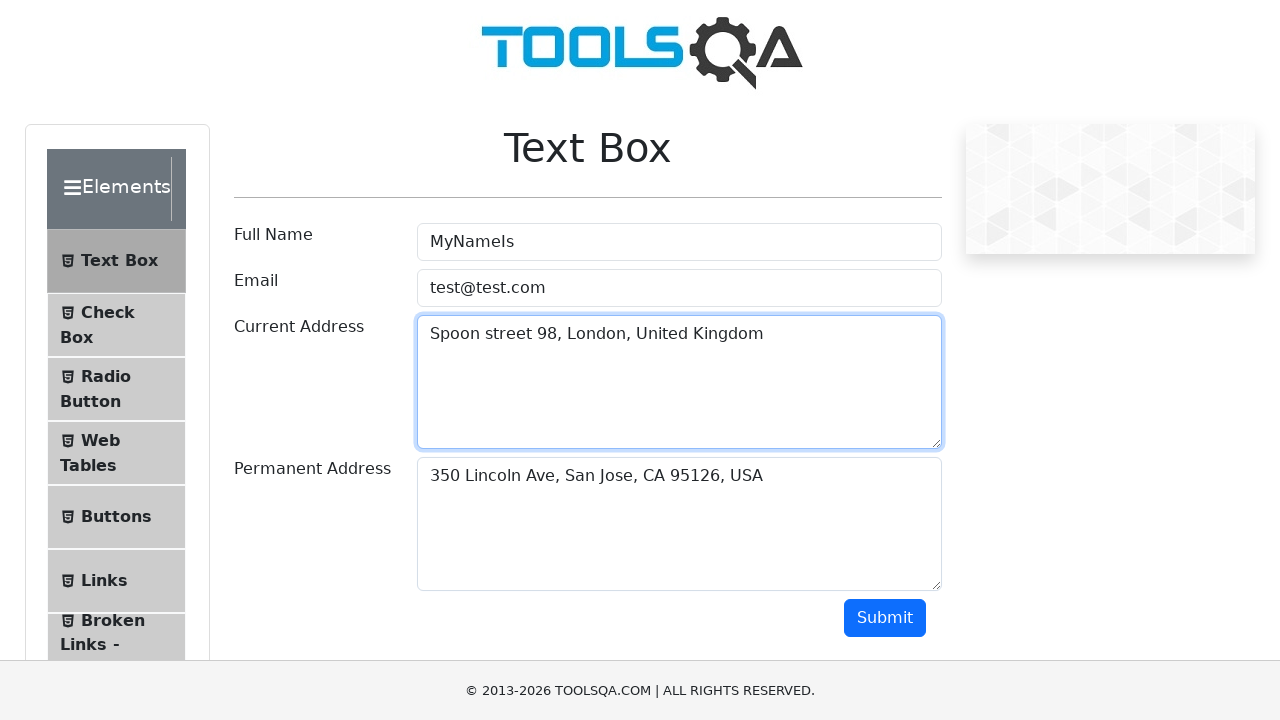

Clicked submit button to submit the form at (885, 618) on #submit
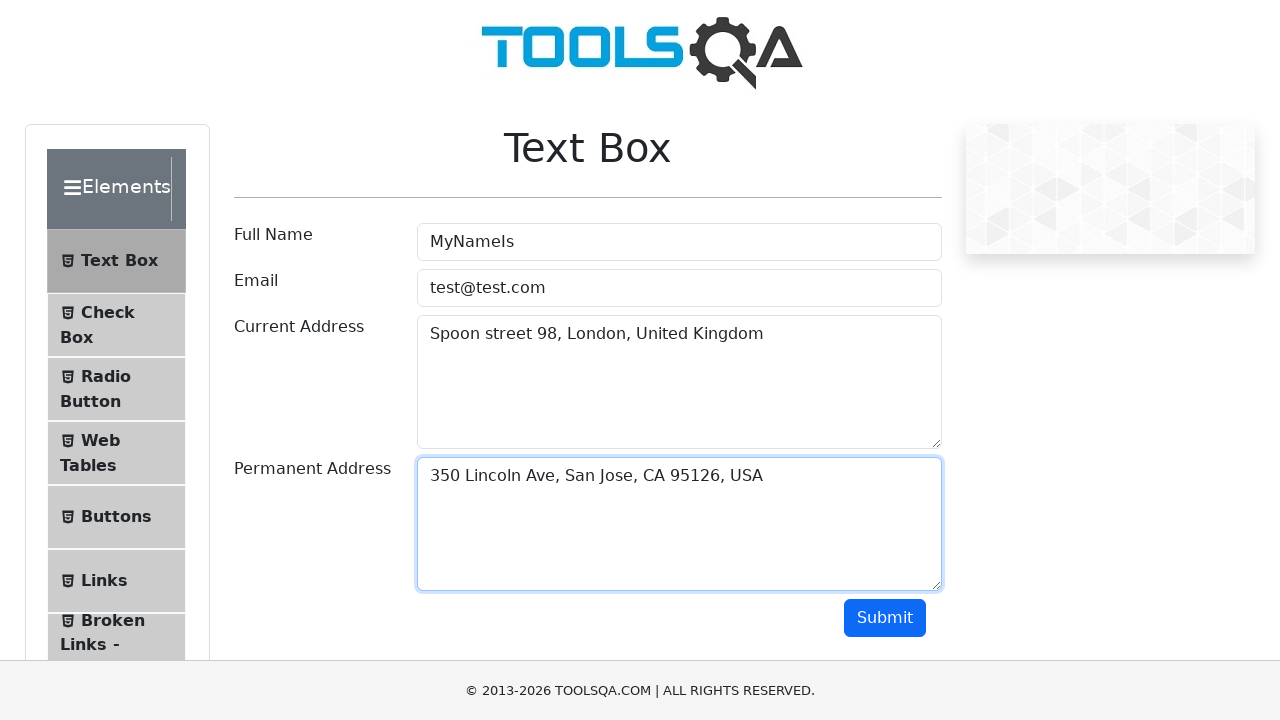

Verified name output field appeared
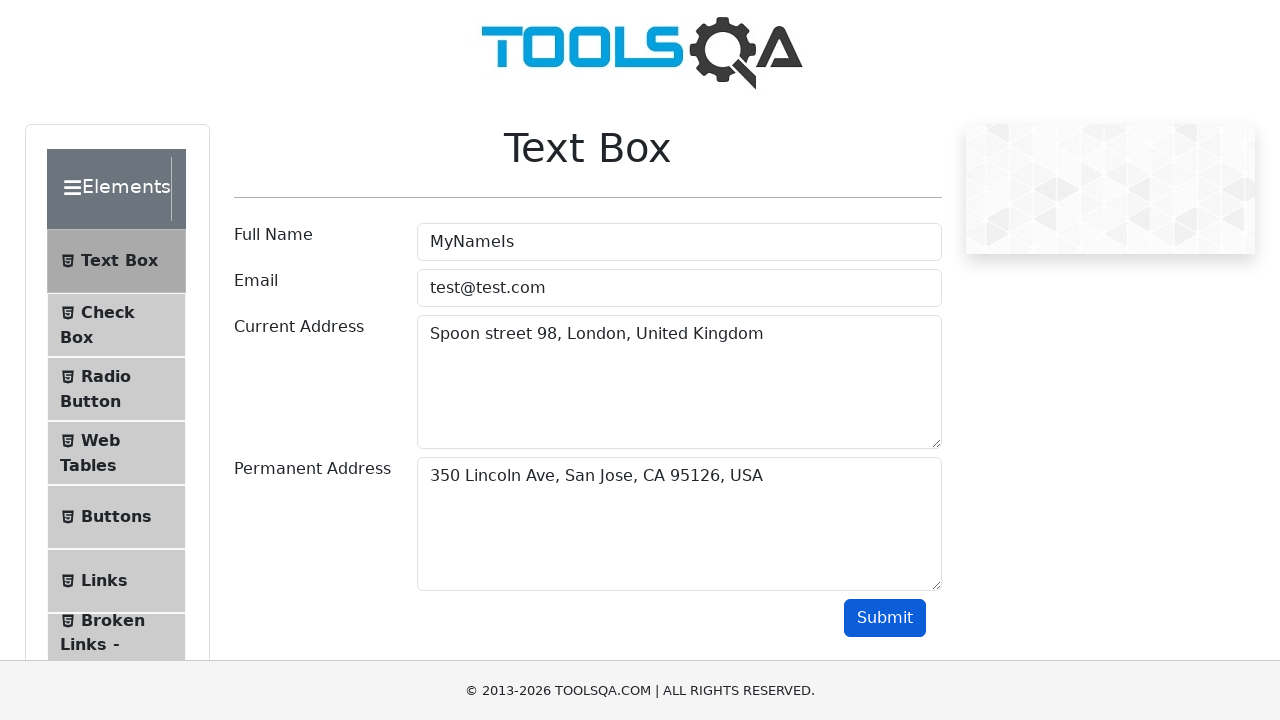

Verified email output field appeared
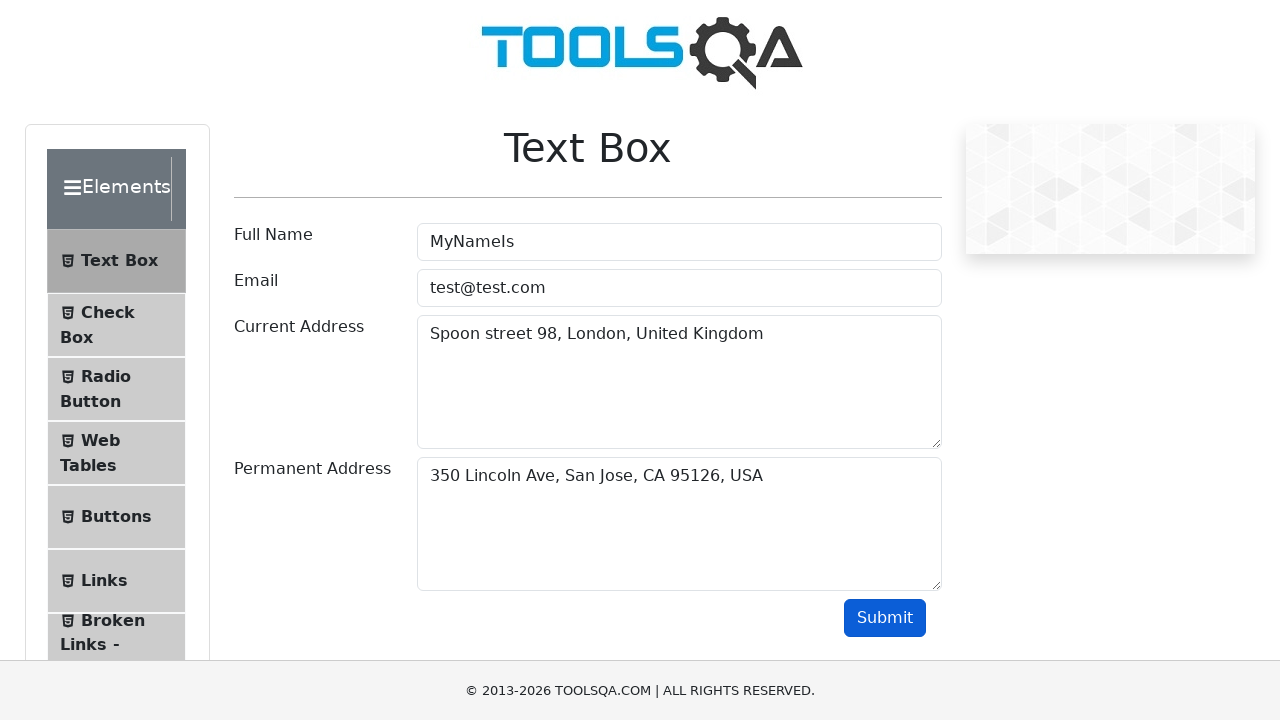

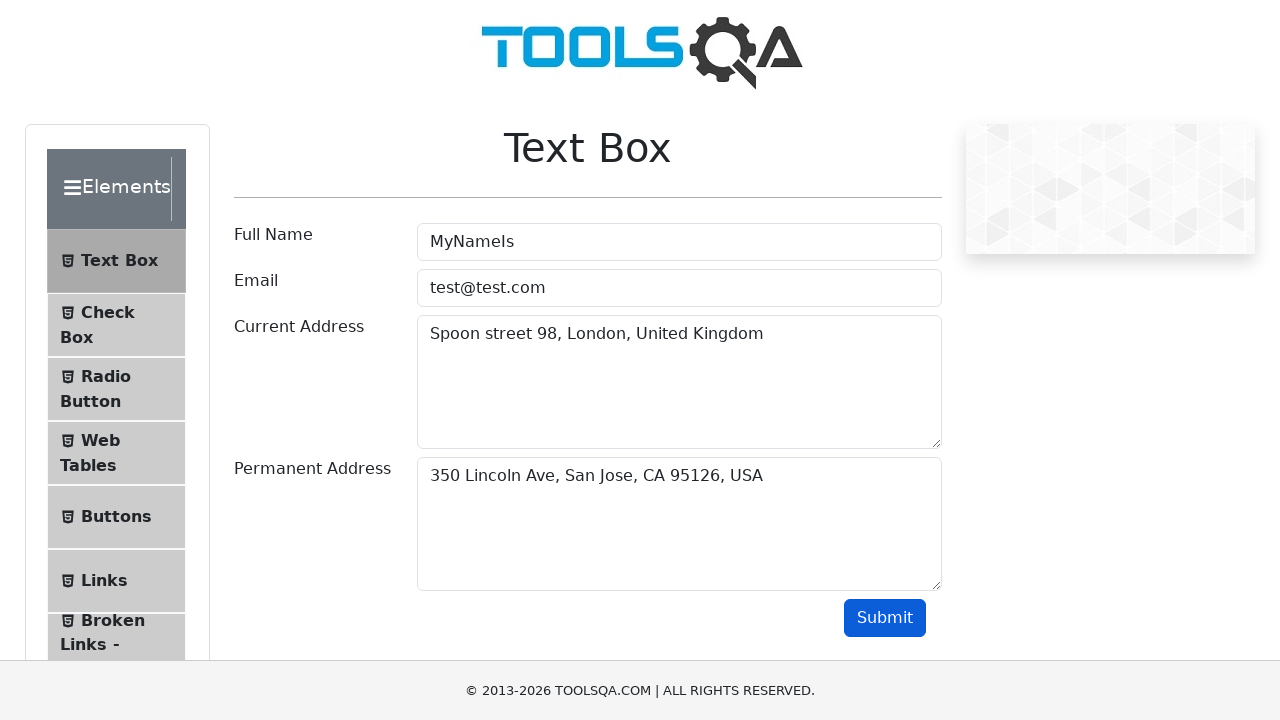